Navigates to a Stepik lesson page, fills in a text answer in the textarea field, and clicks the submit button to send the solution.

Starting URL: https://stepik.org/lesson/25969/step/12

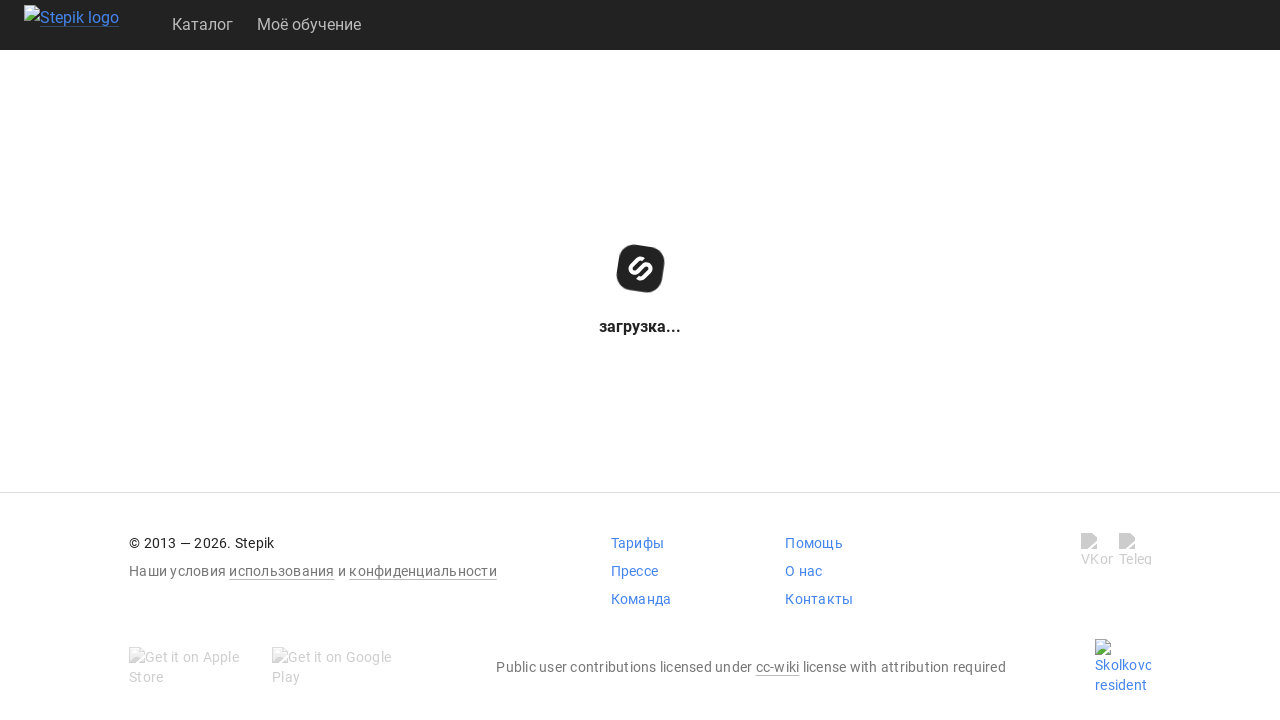

Waited for textarea to be visible
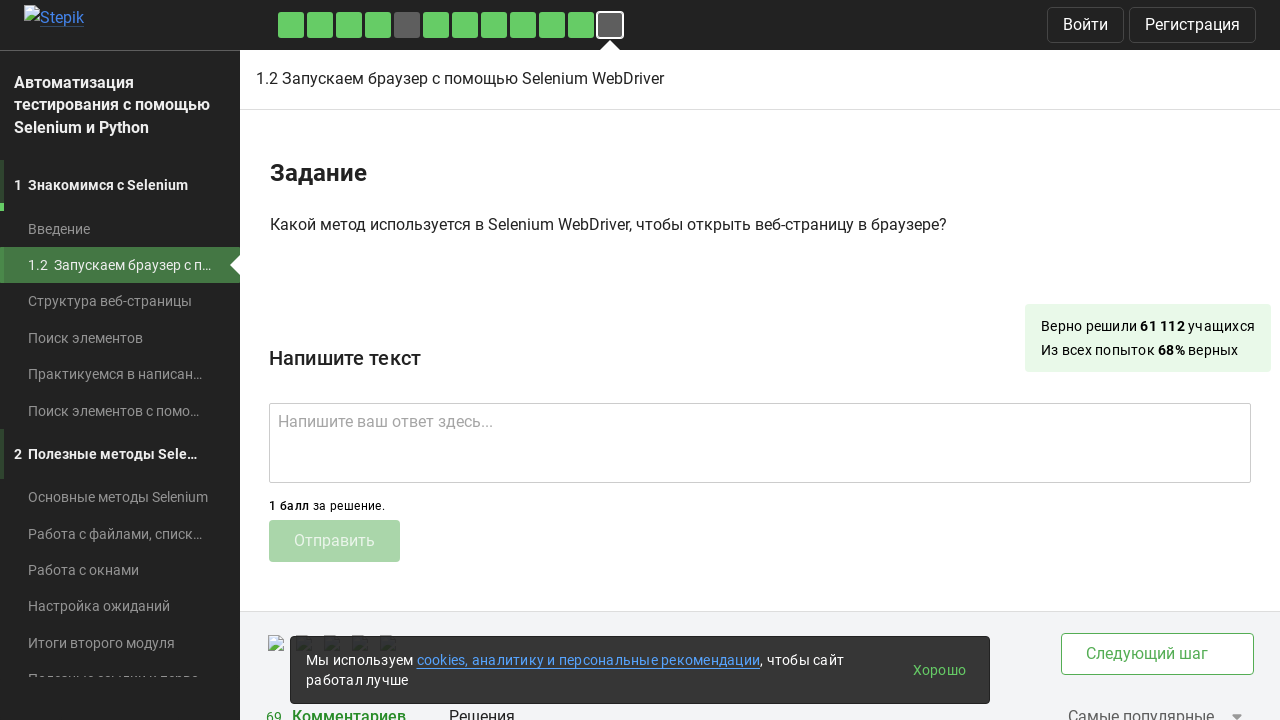

Filled textarea with answer 'get()' on .textarea
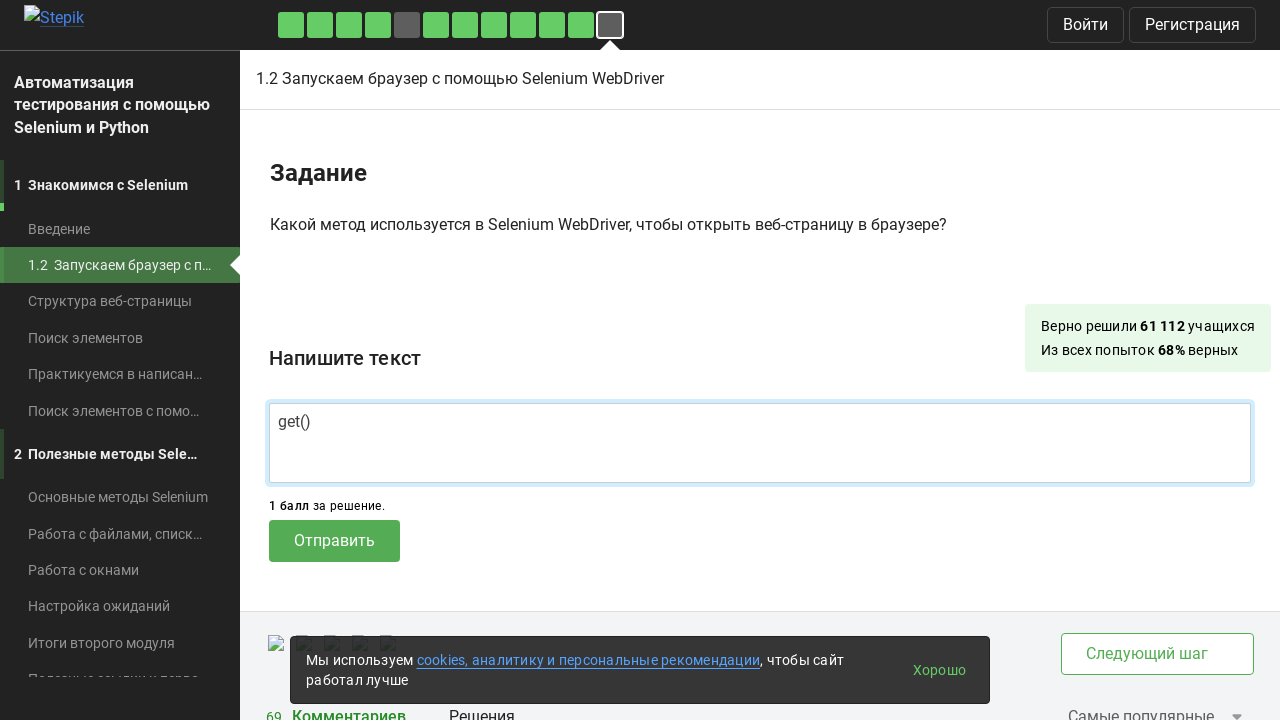

Clicked submit button to send solution at (334, 541) on .submit-submission
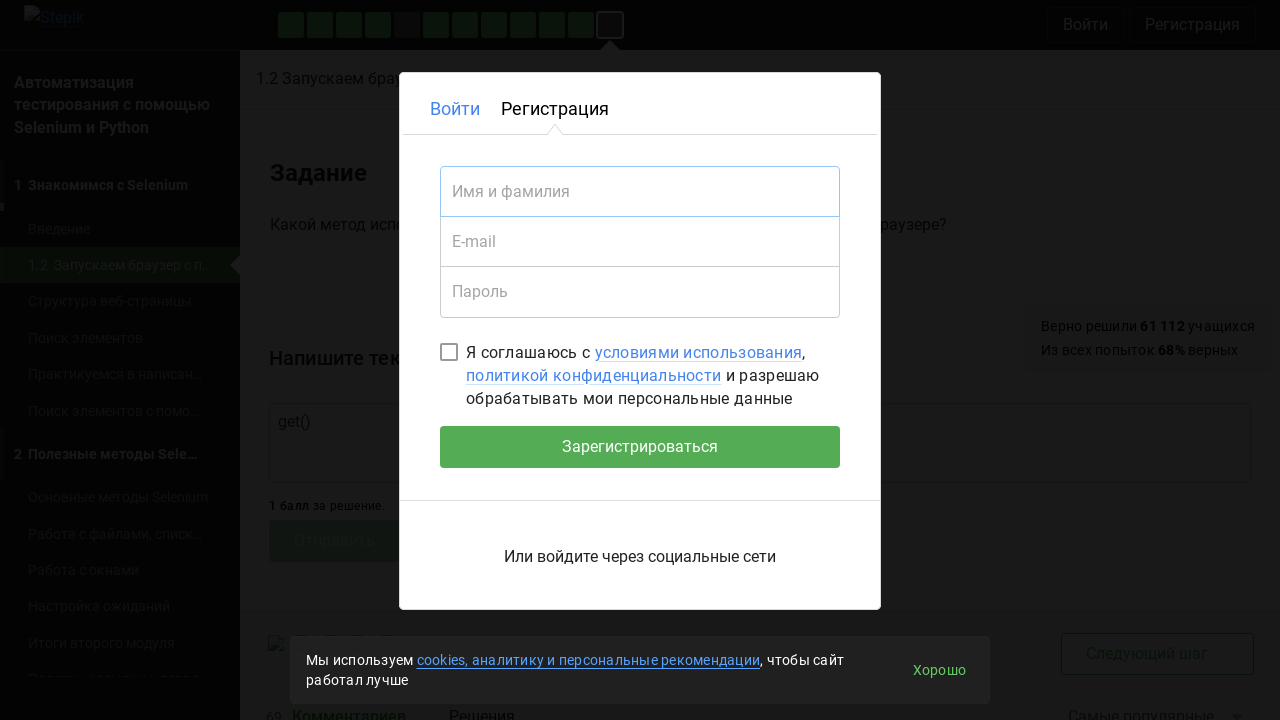

Waited 2 seconds for result to display
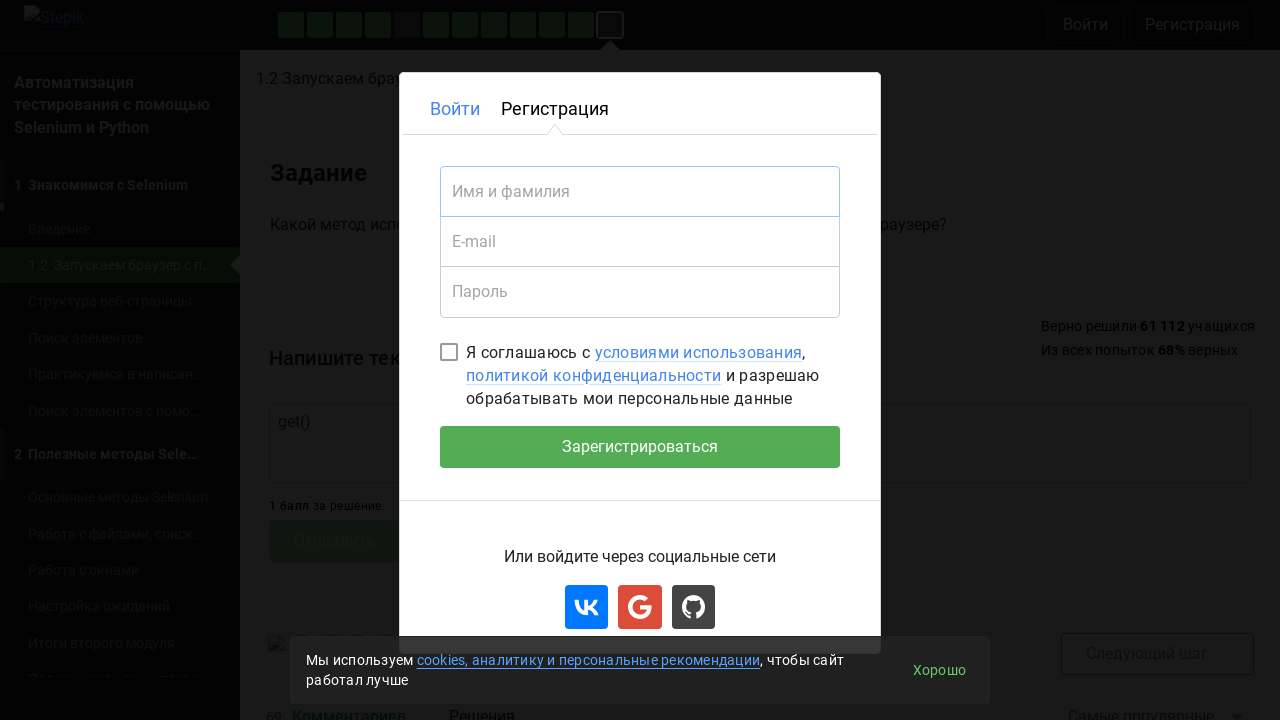

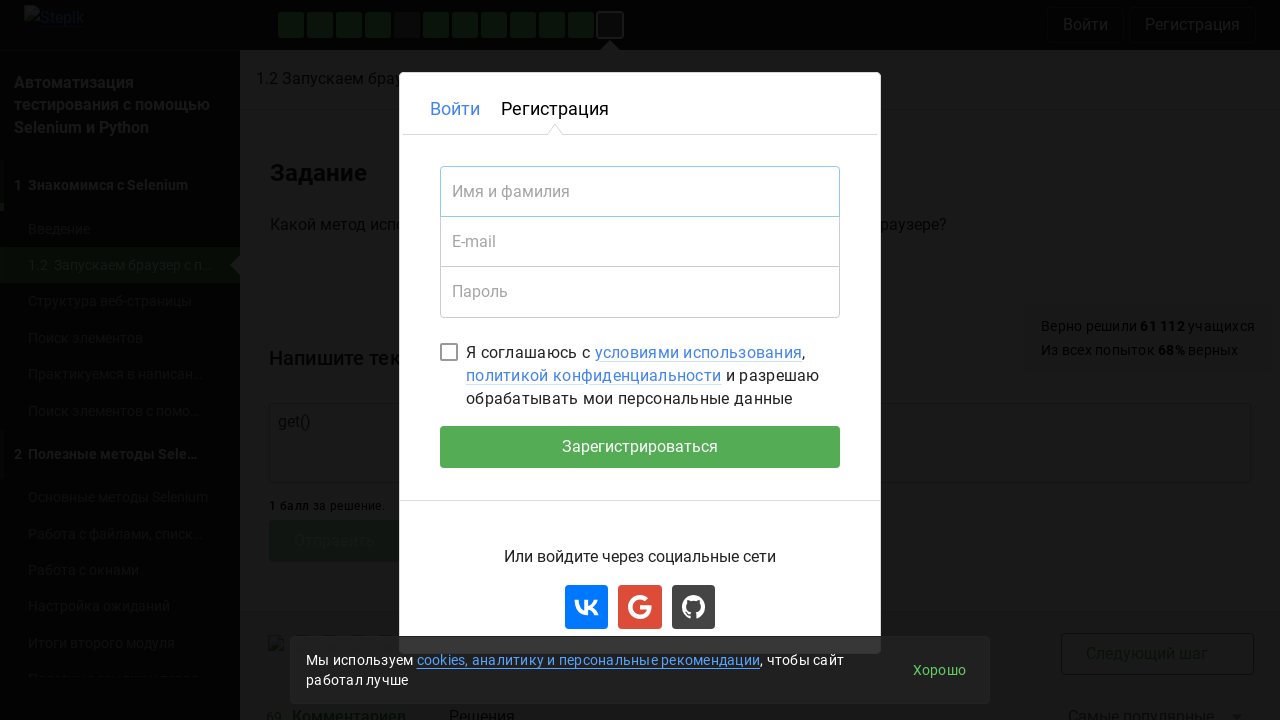